Tests right-click (context menu) functionality by performing a context click on a button element

Starting URL: https://swisnl.github.io/jQuery-contextMenu/demo.html

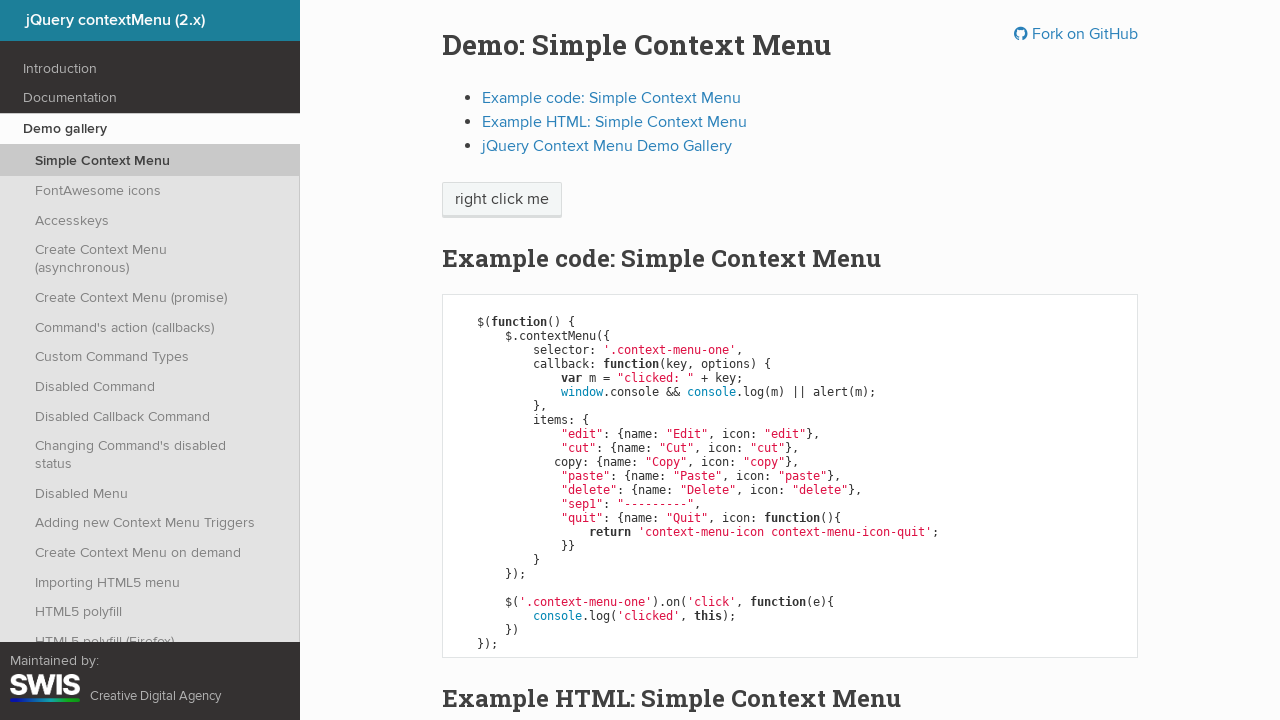

Located button element with 'right click me' text
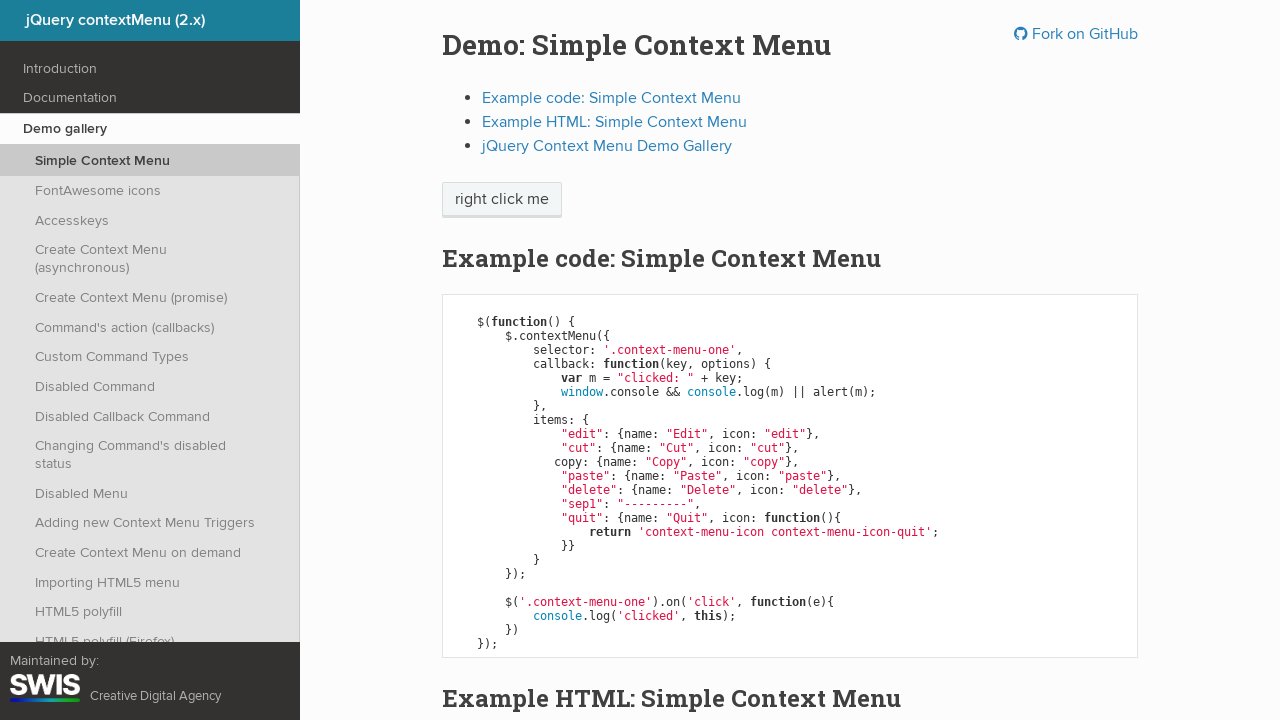

Performed right-click (context click) on the button at (502, 200) on xpath=//span[text()='right click me']
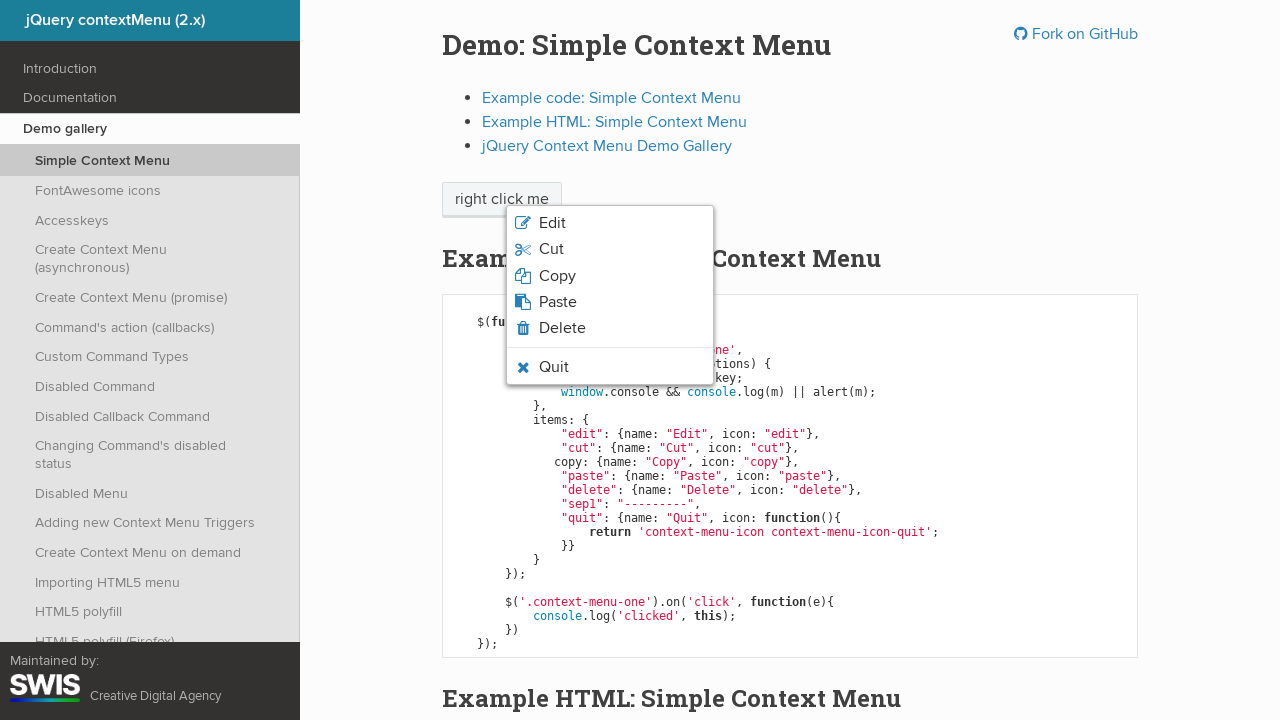

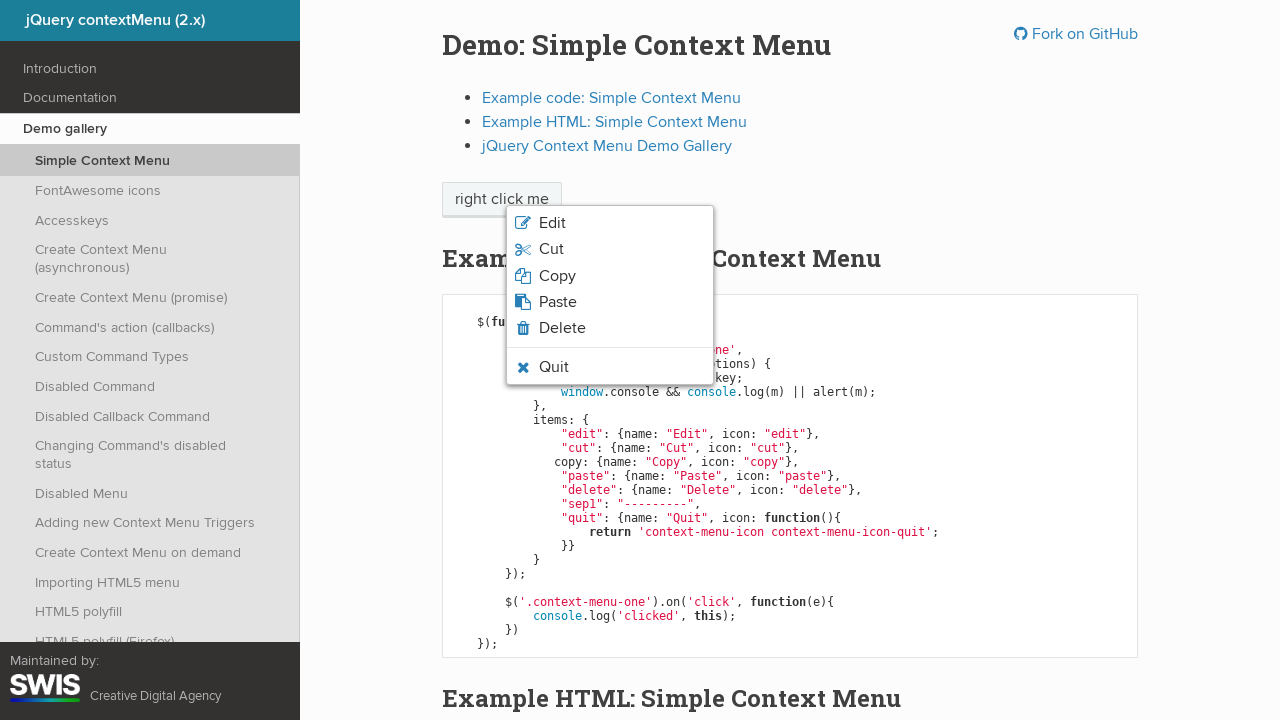